Tests the About Us modal functionality by opening and closing the about dialog

Starting URL: https://www.demoblaze.com/index.html

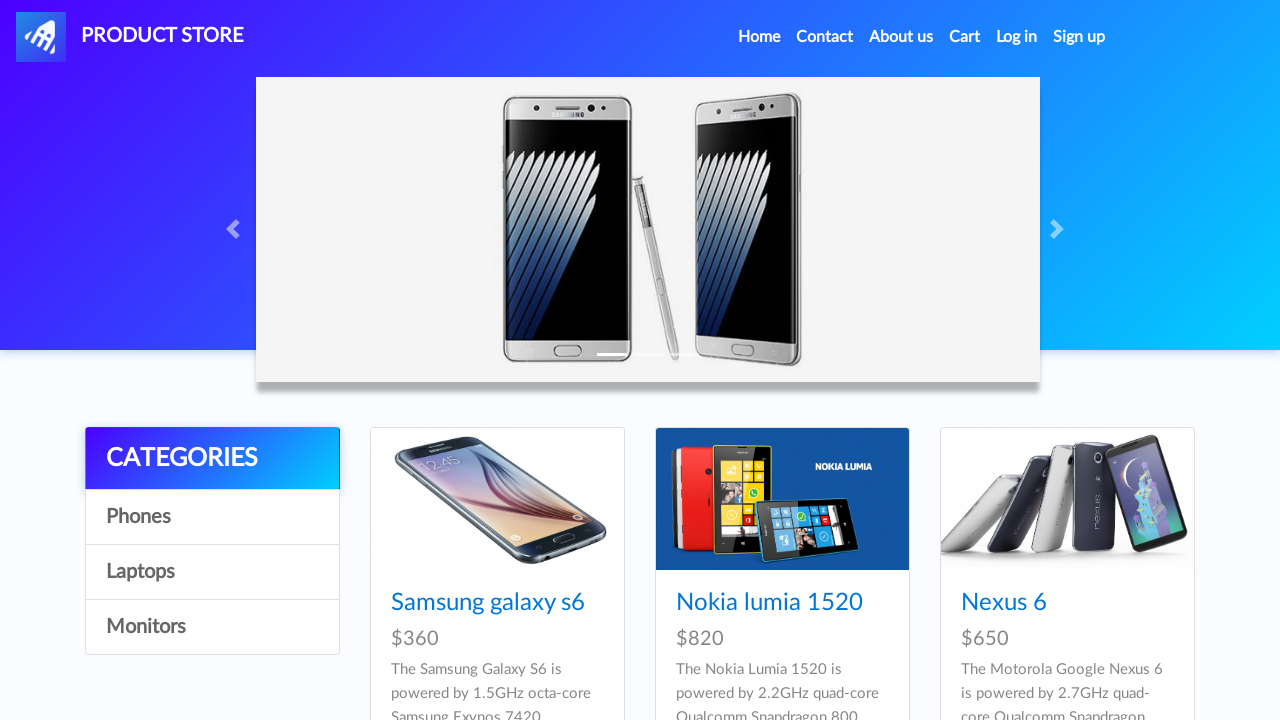

Clicked on About us link to open the modal at (901, 37) on a:has-text('About us')
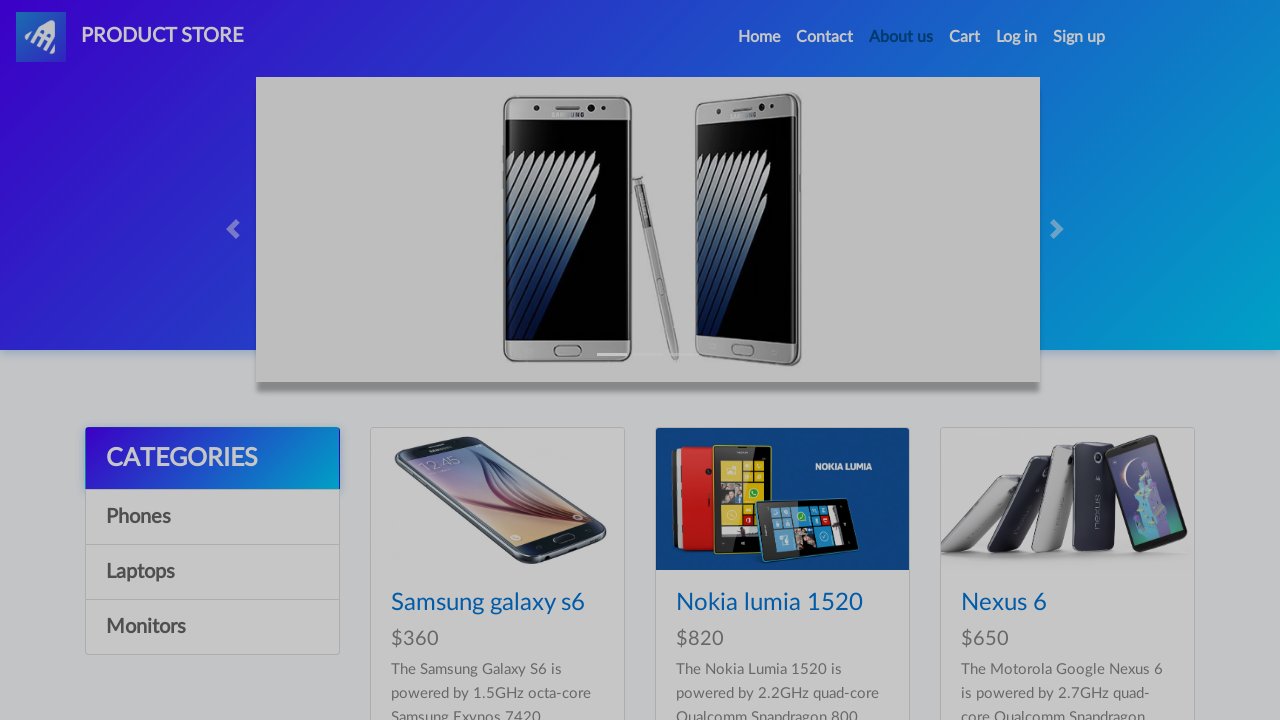

Closed the about modal by clicking the close button at (836, 493) on css=#videoModal .btn
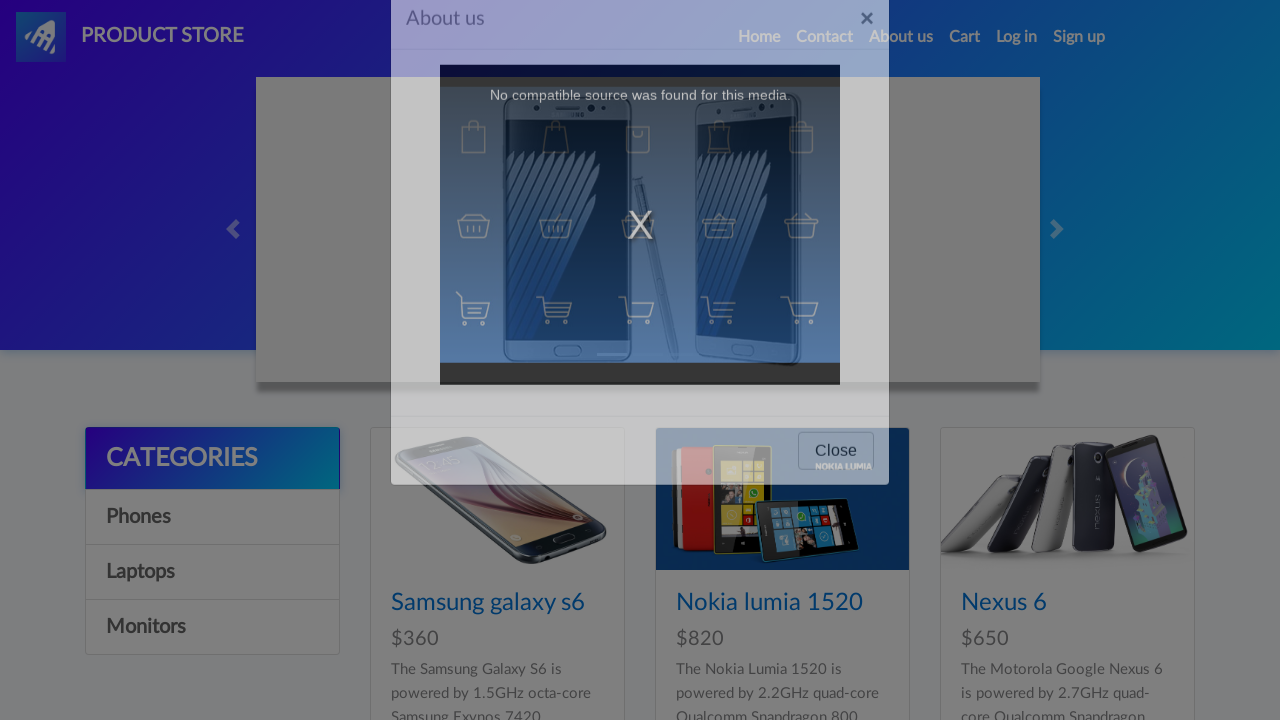

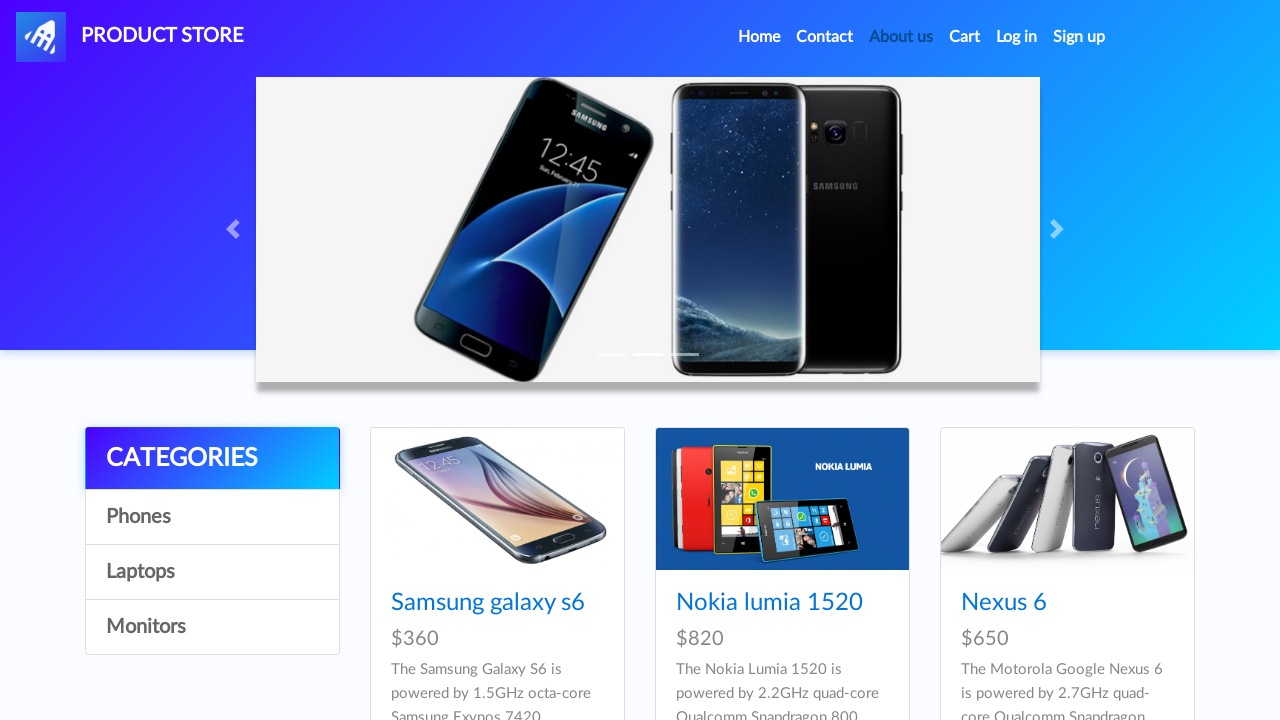